Tests that entering a login username and clicking password field switches the active tab to "Login"

Starting URL: https://b2c.passport.rt.ru

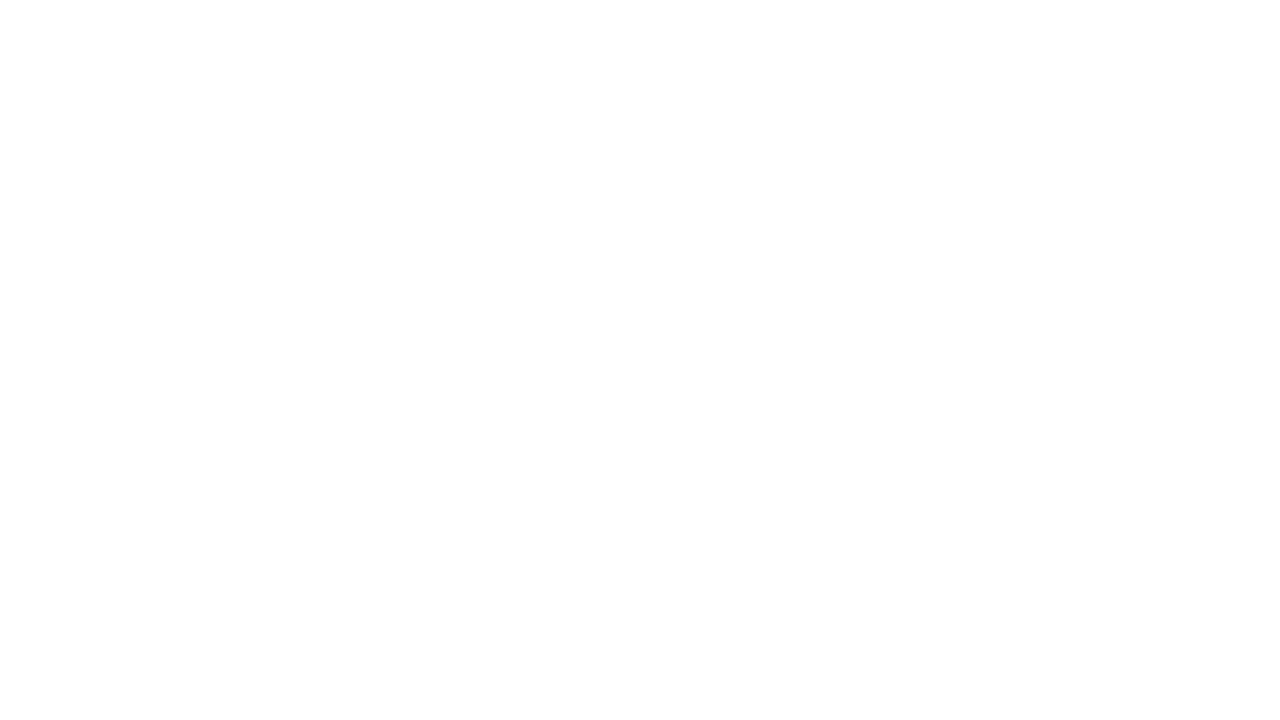

Filled username field with 'testuser123' on #username
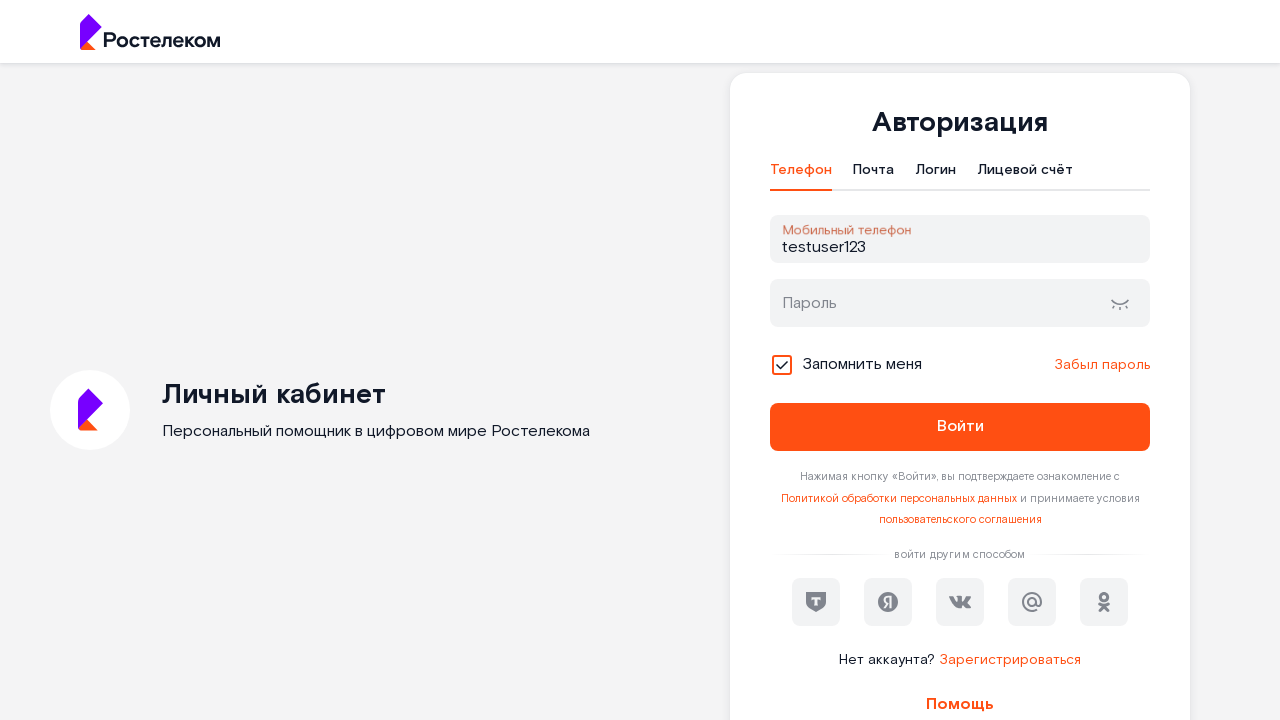

Clicked password field to trigger tab change at (960, 303) on #password
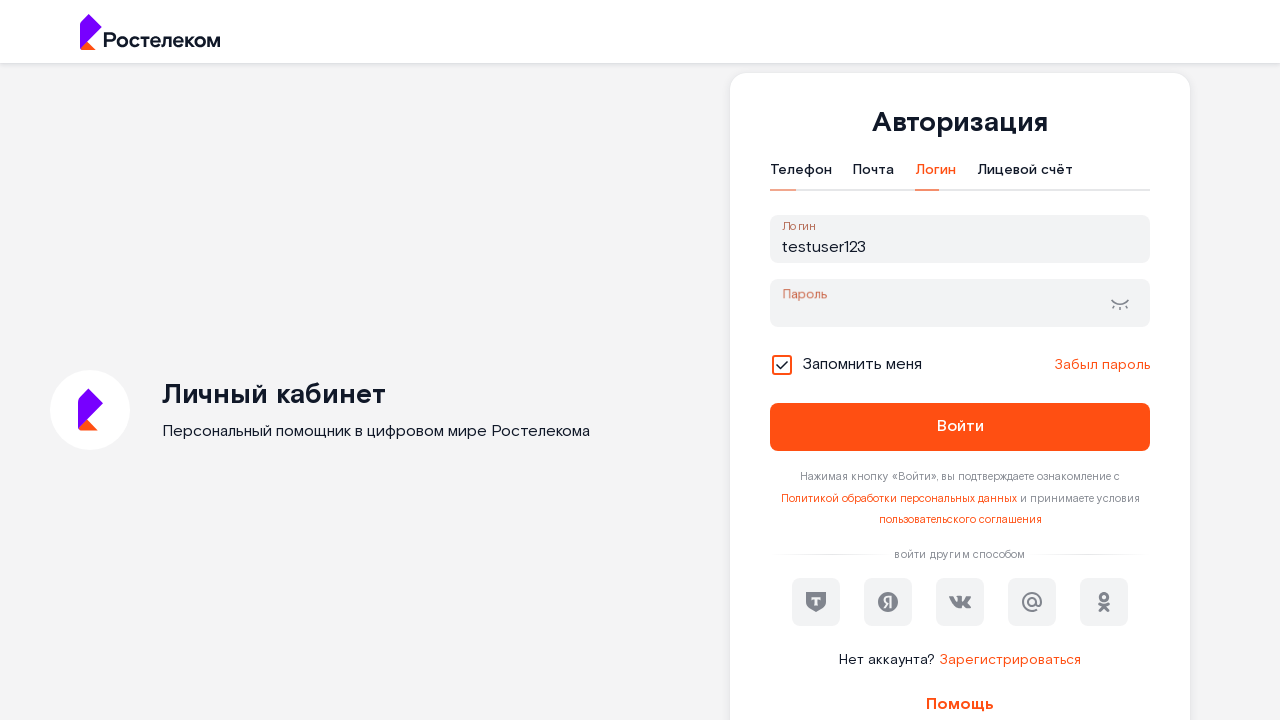

Located login tab element
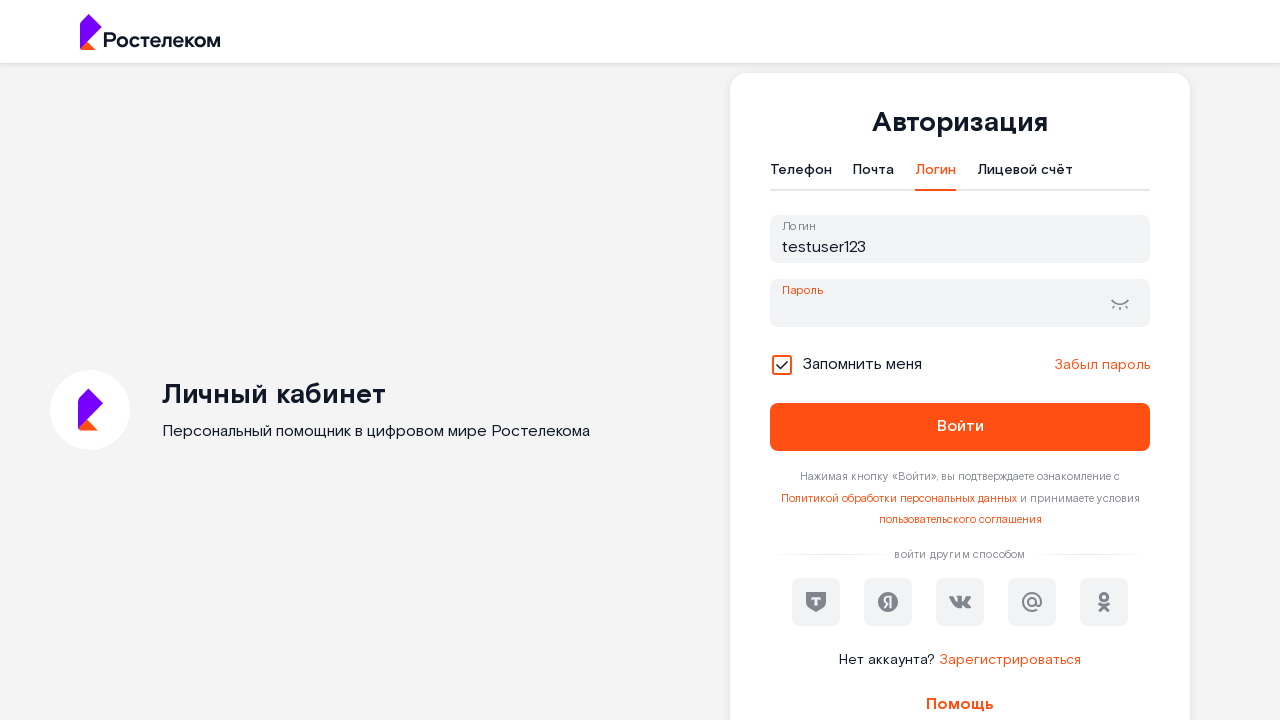

Verified that login tab is now active
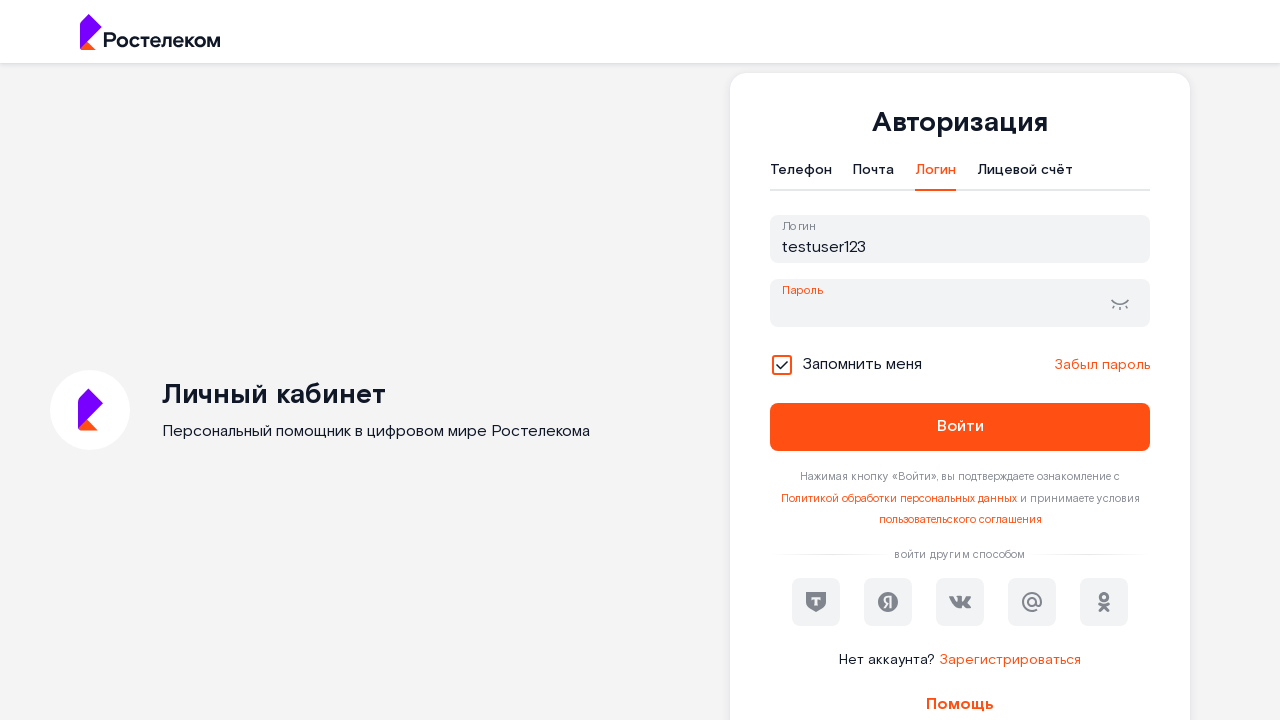

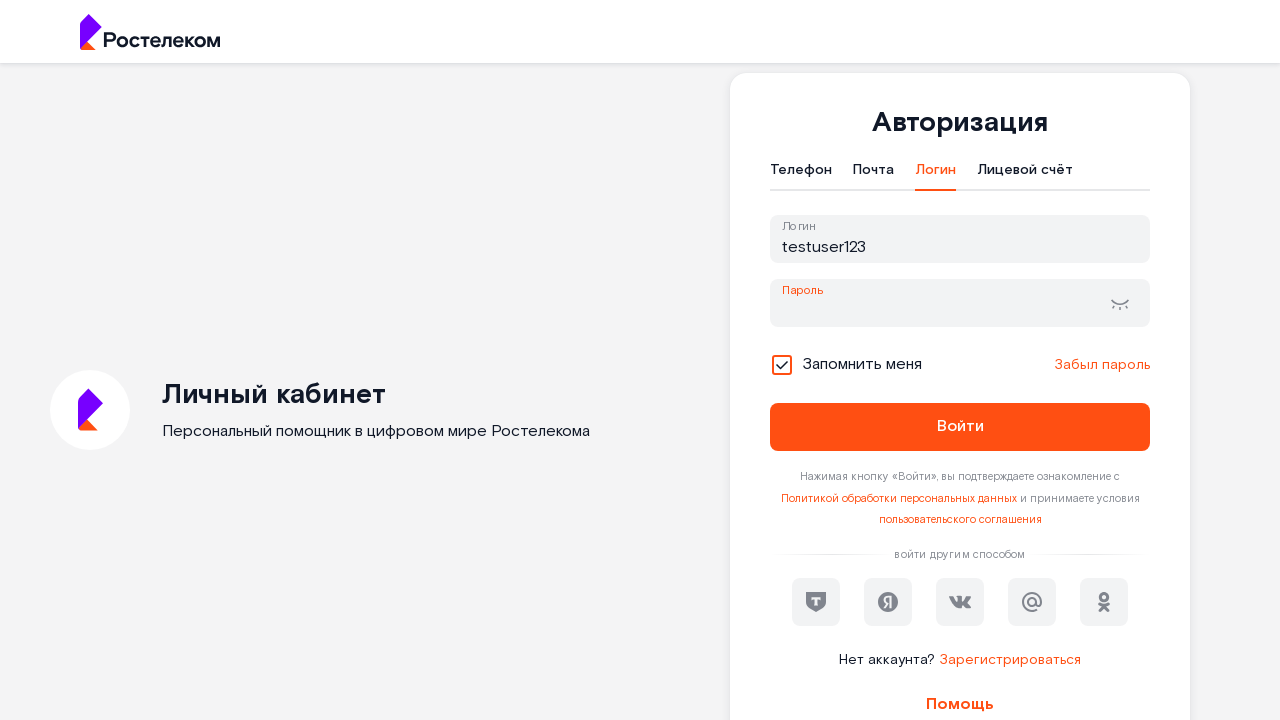